Tests sending text to a JavaScript prompt dialog by clicking the third button, entering a name in the prompt, accepting it, and verifying the name appears in the result.

Starting URL: https://the-internet.herokuapp.com/javascript_alerts

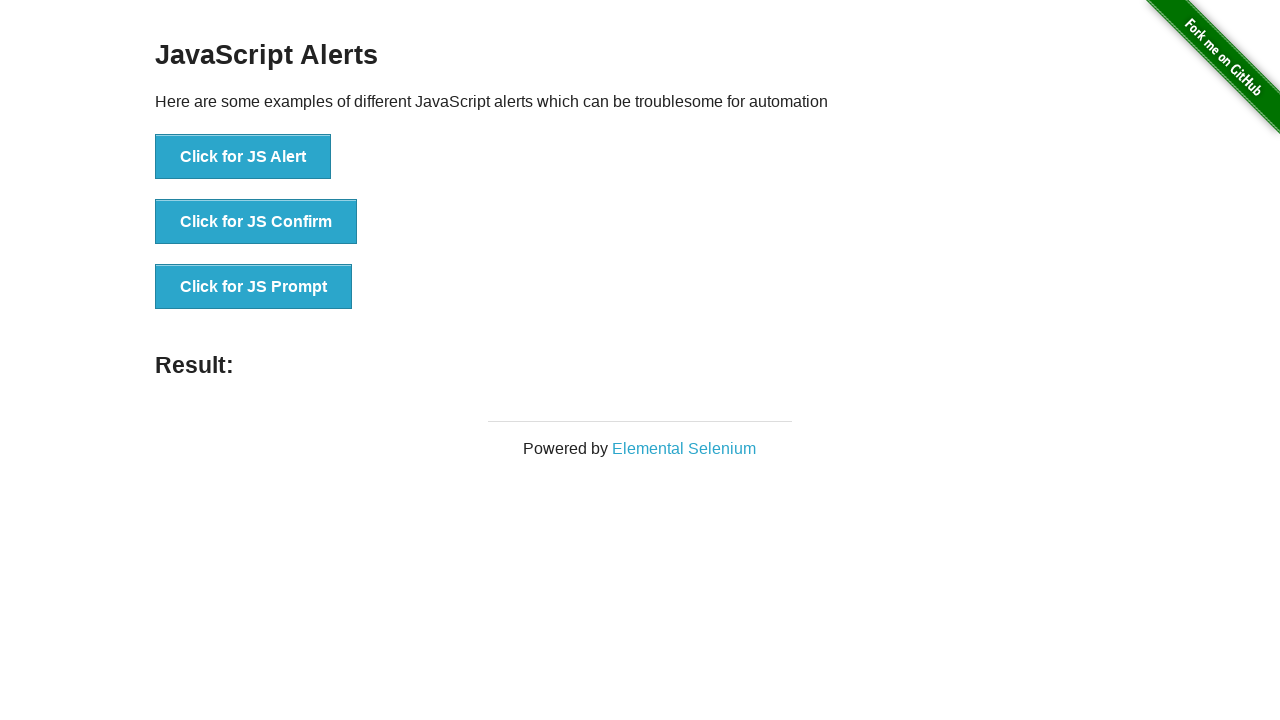

Set up dialog handler to accept prompt with 'Marcus Thompson'
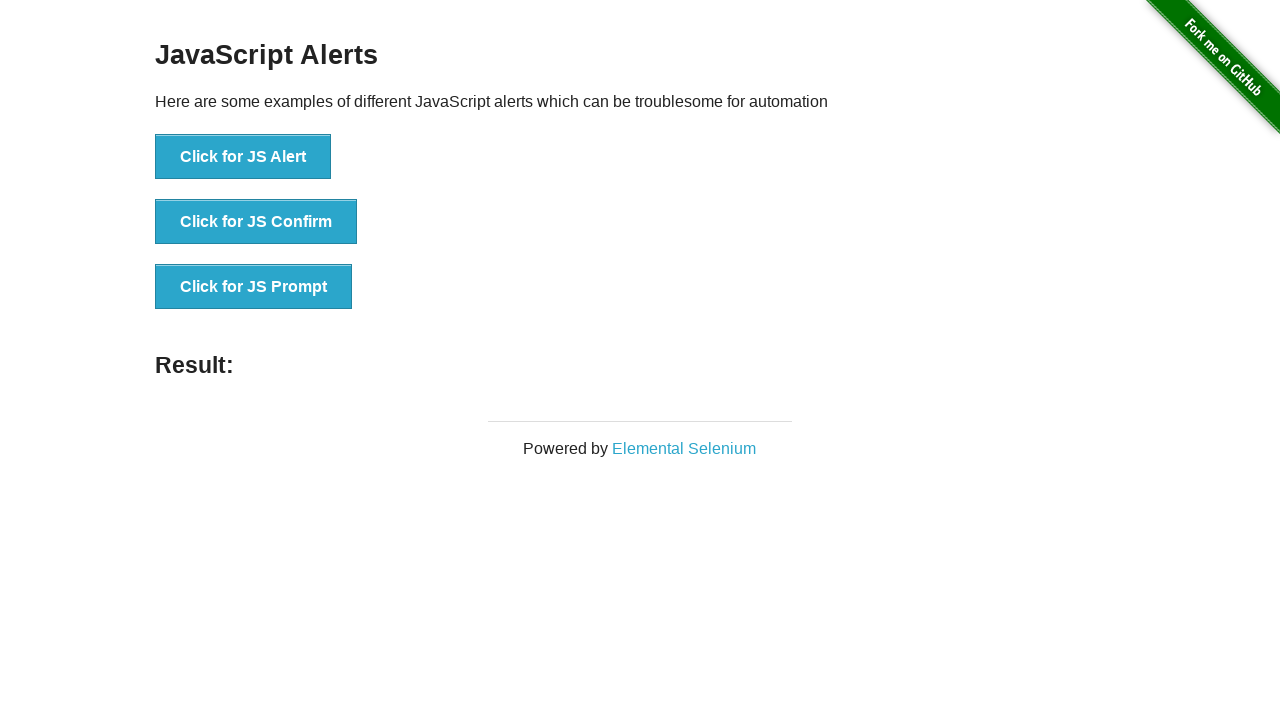

Clicked the JS Prompt button at (254, 287) on xpath=//*[text()='Click for JS Prompt']
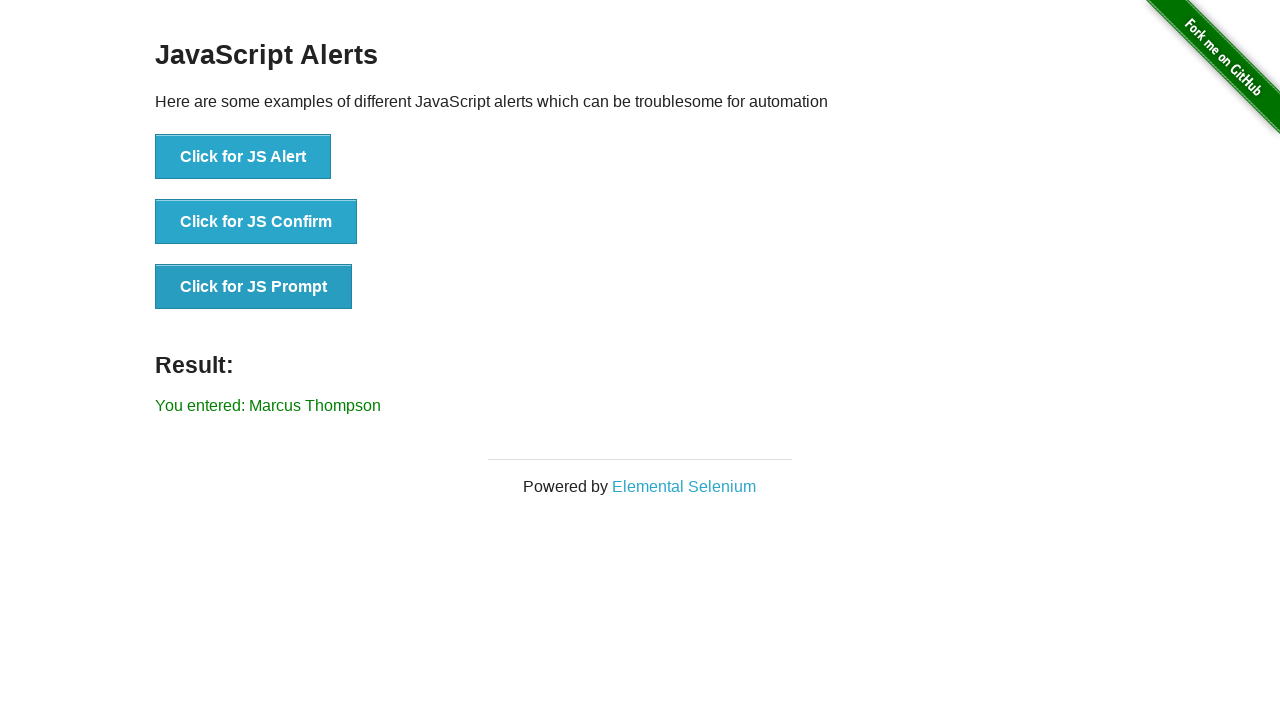

Result message element appeared
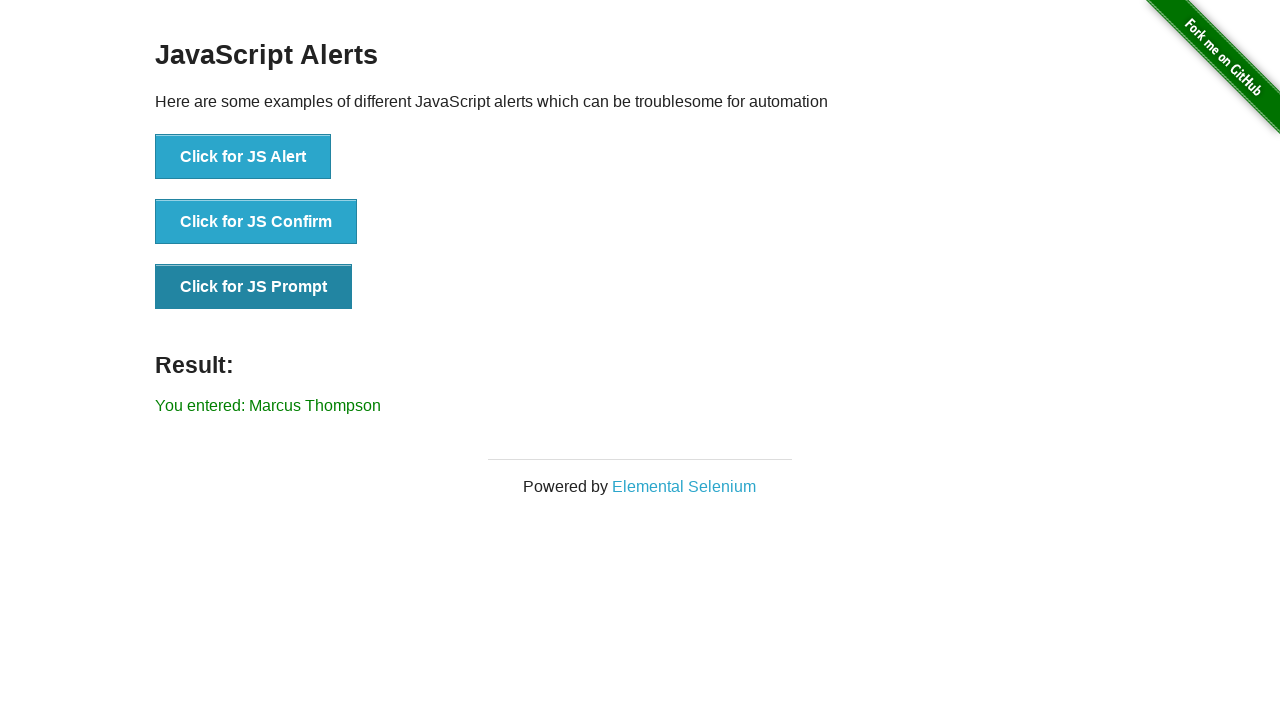

Retrieved result text content
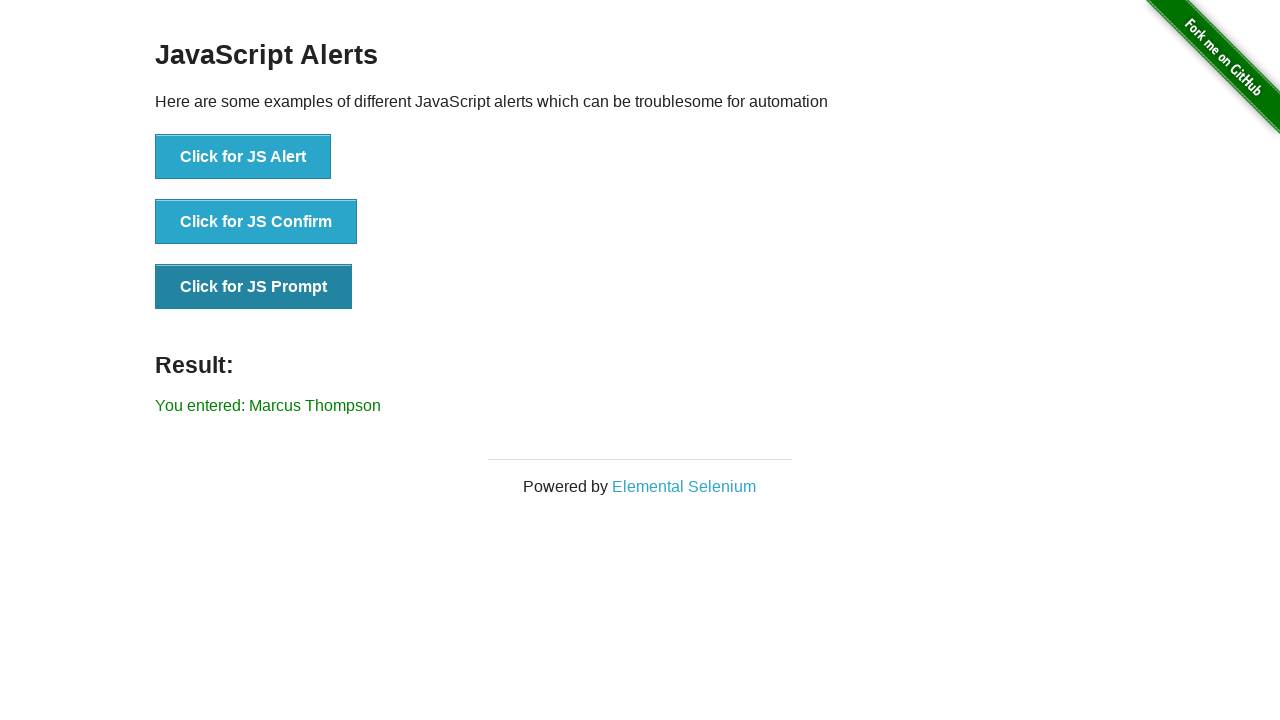

Verified 'Marcus Thompson' appears in result message
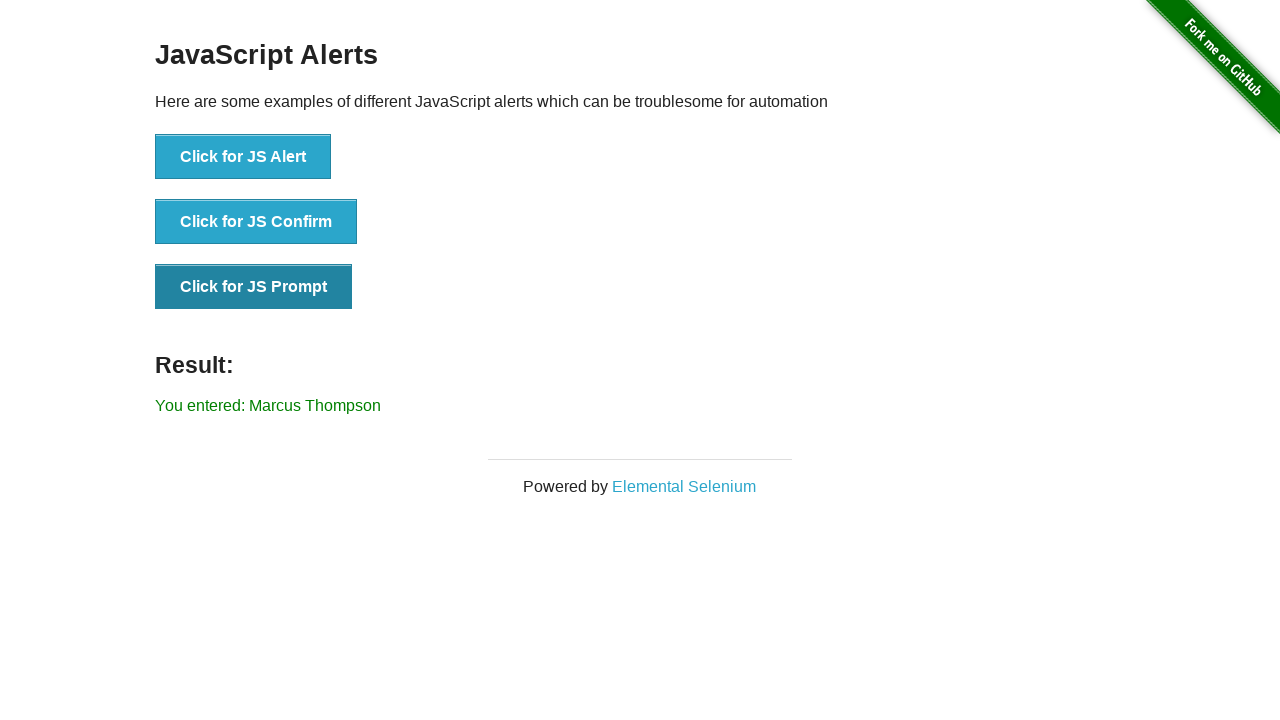

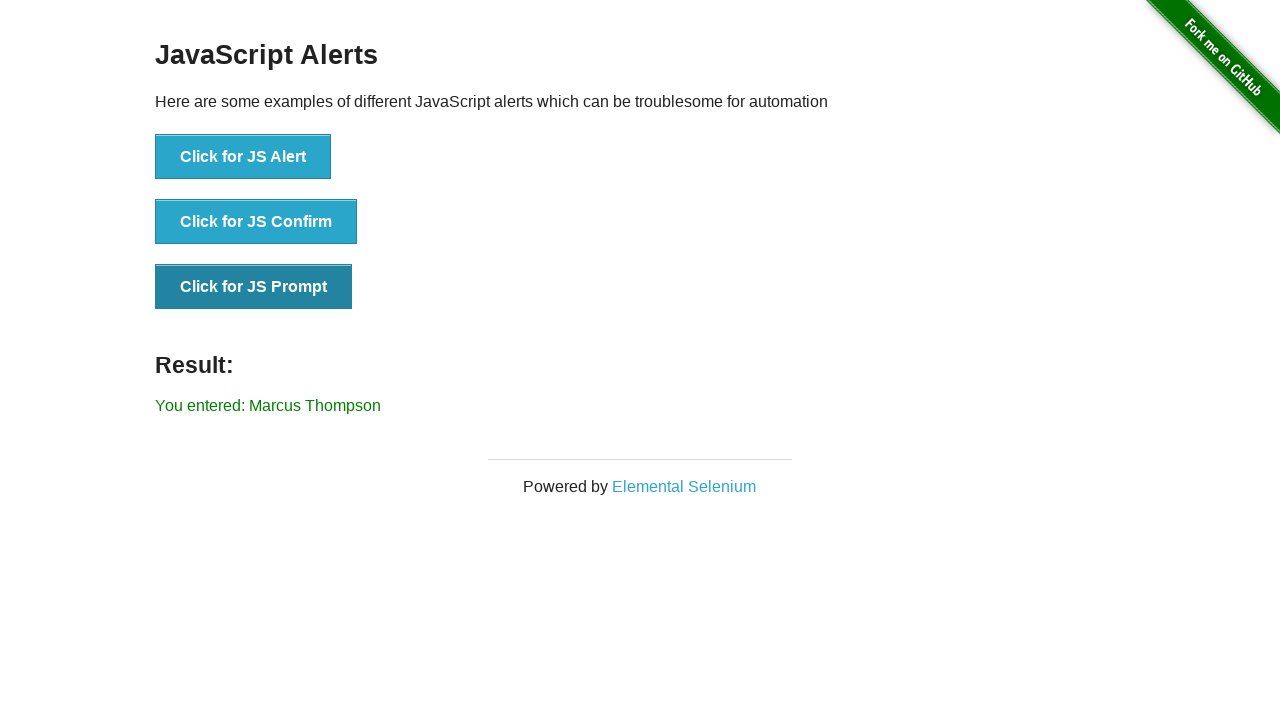